Tests implicit wait by clicking Start button and waiting for "Hello World!" text to appear dynamically

Starting URL: http://the-internet.herokuapp.com/dynamic_loading/2

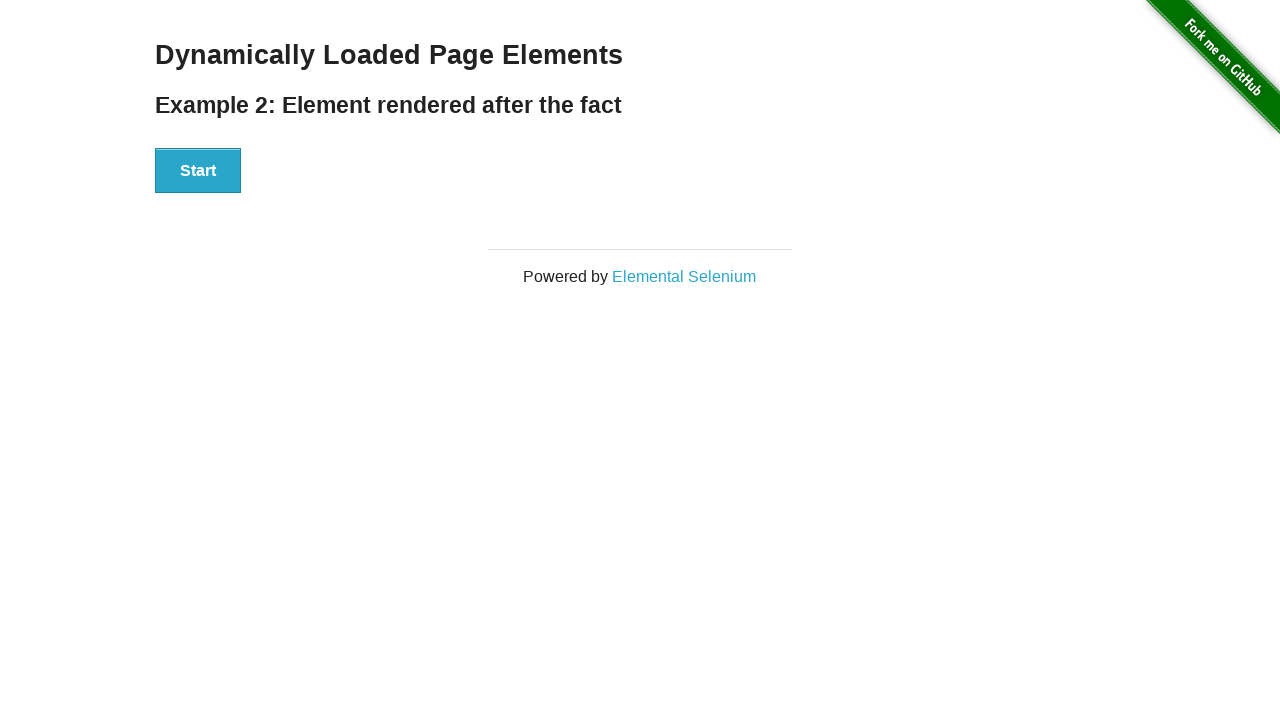

Navigated to dynamic loading page
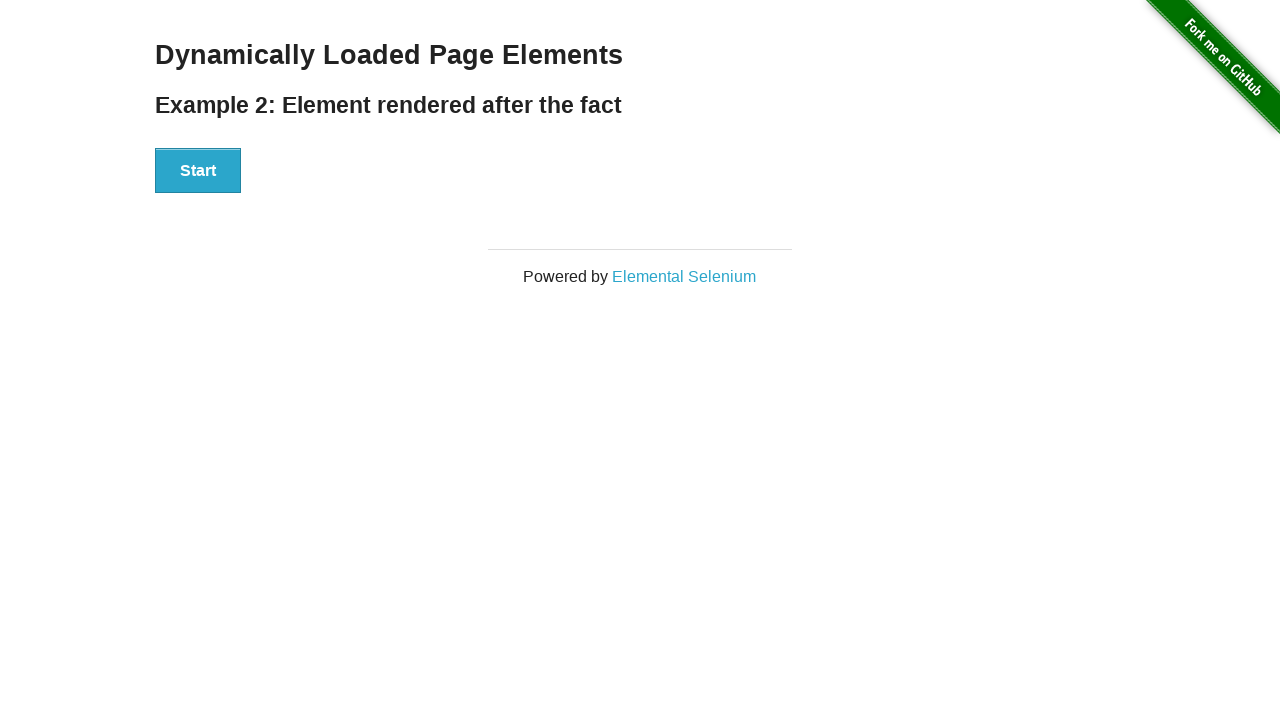

Clicked Start button to trigger dynamic loading at (198, 171) on xpath=//button[text()='Start']
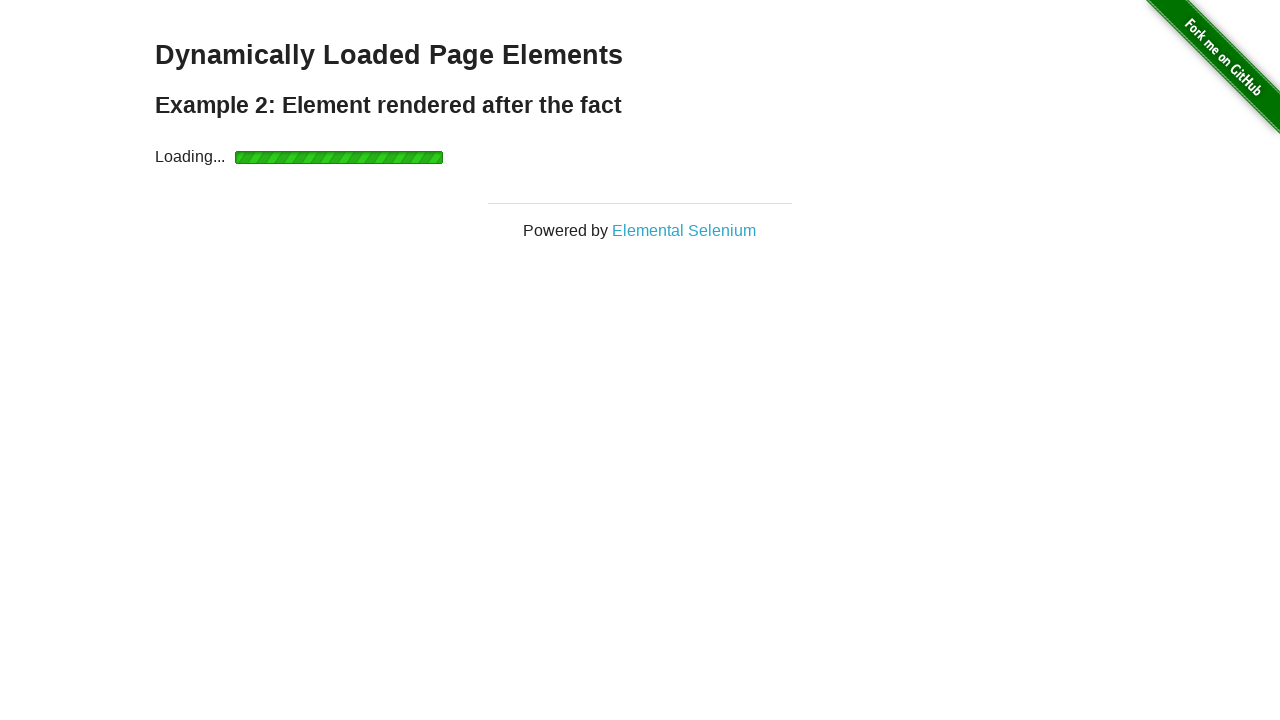

Hello World! text appeared dynamically after implicit wait
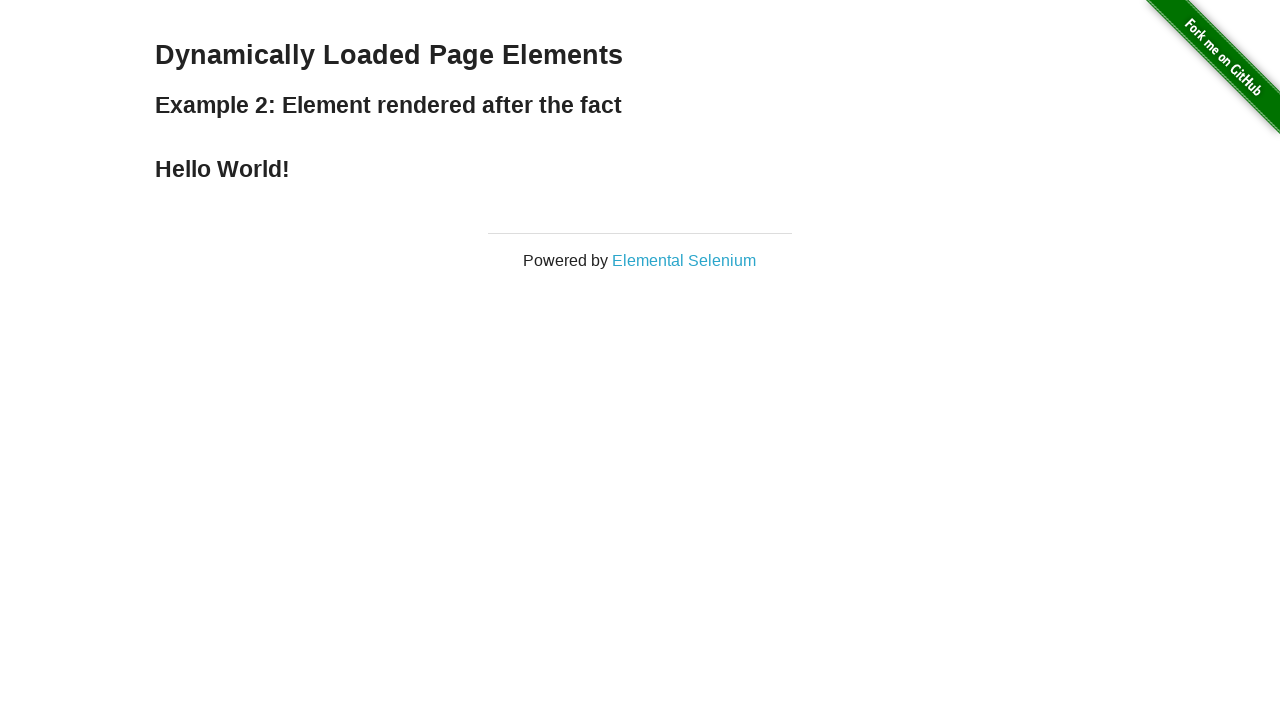

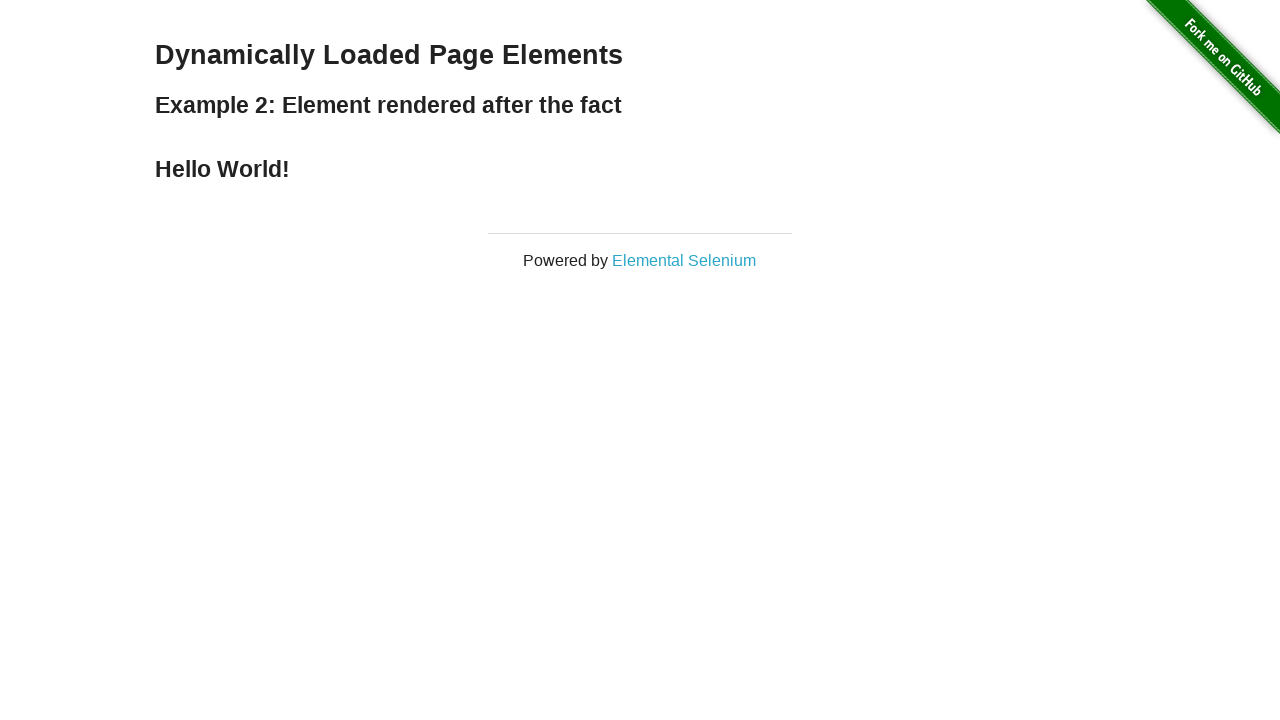